Tests checkbox functionality by clicking on checkboxes in ascending order, verifying their state changes, and printing the checked attribute values.

Starting URL: https://the-internet.herokuapp.com/

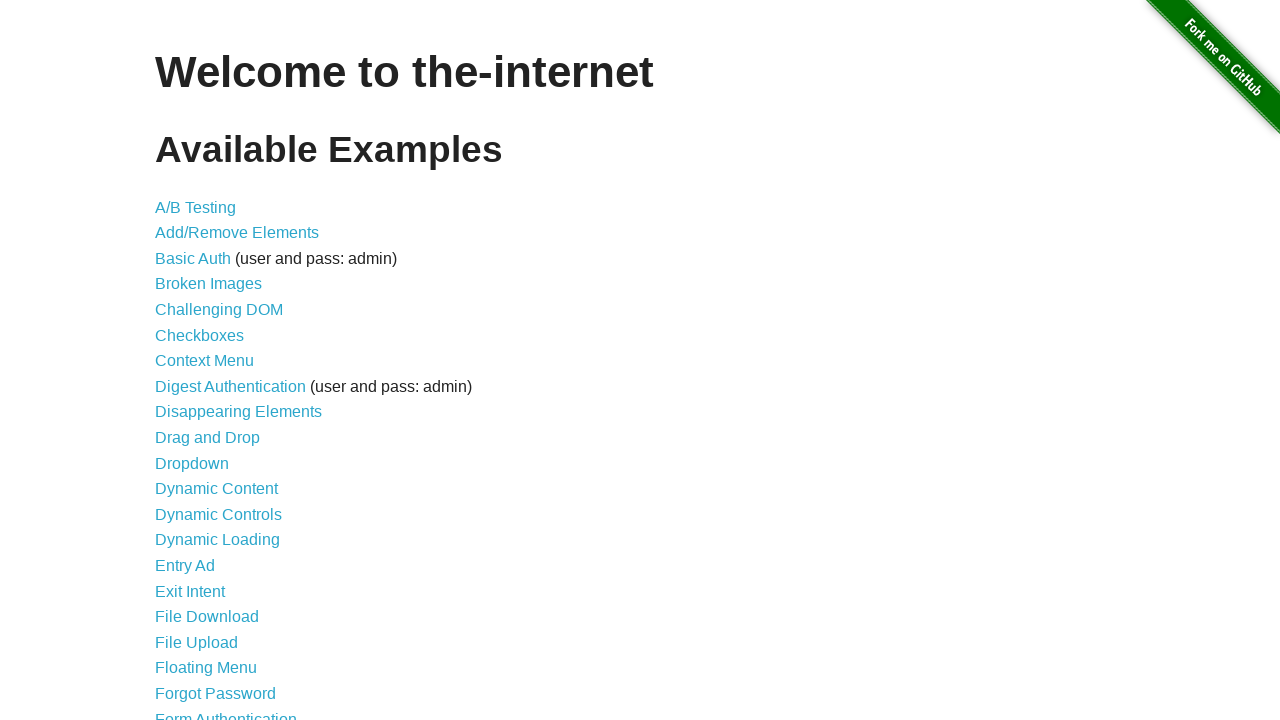

Clicked on Checkboxes link to navigate to checkbox test page at (200, 335) on a[href='/checkboxes']
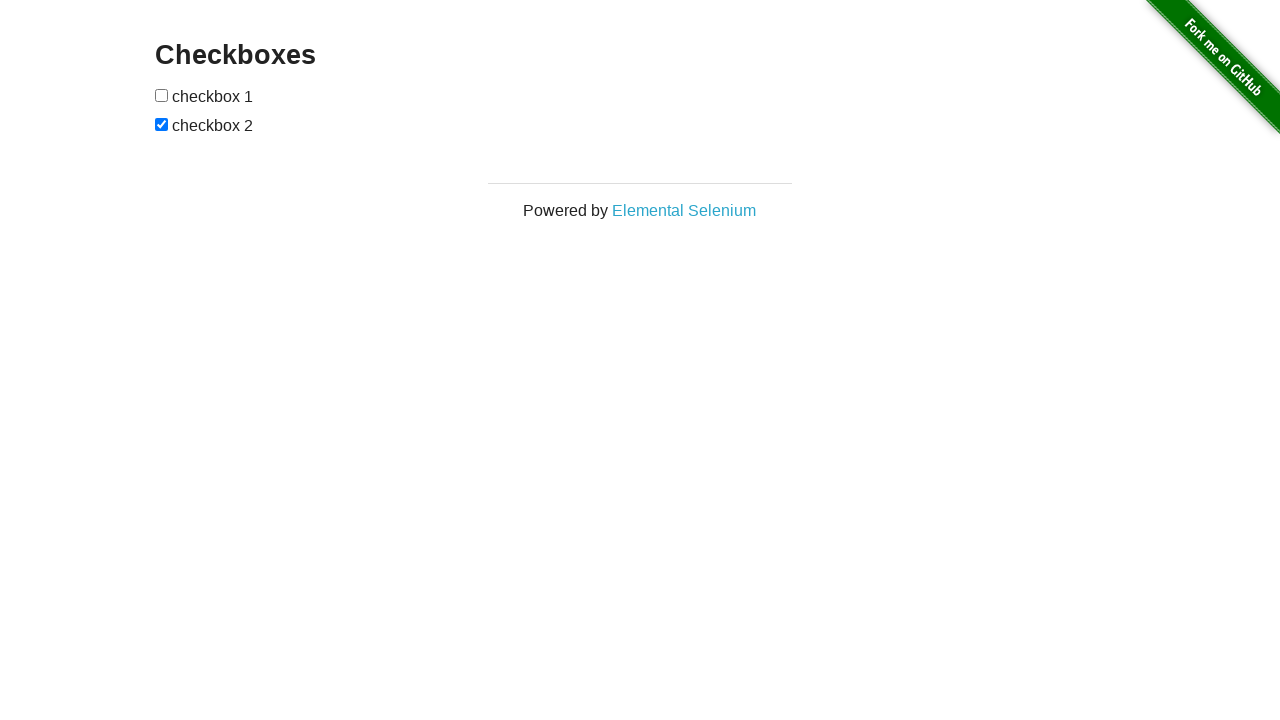

Located first checkbox element
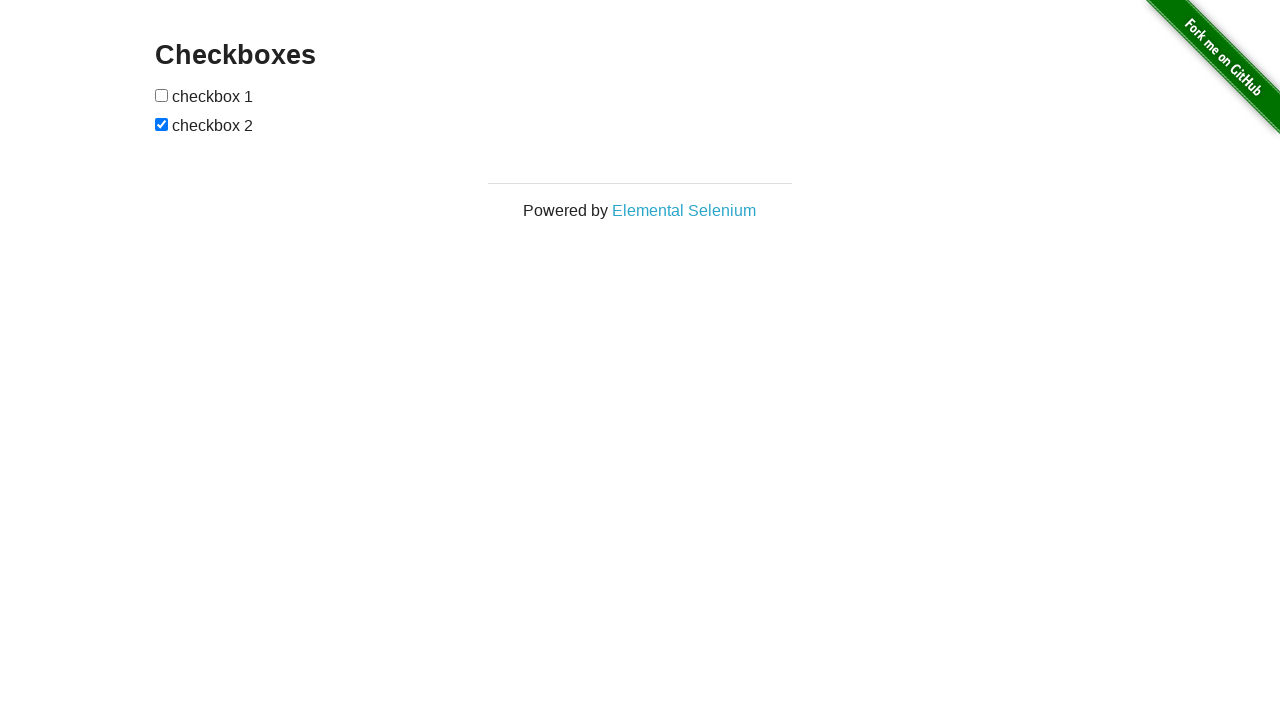

Located second checkbox element
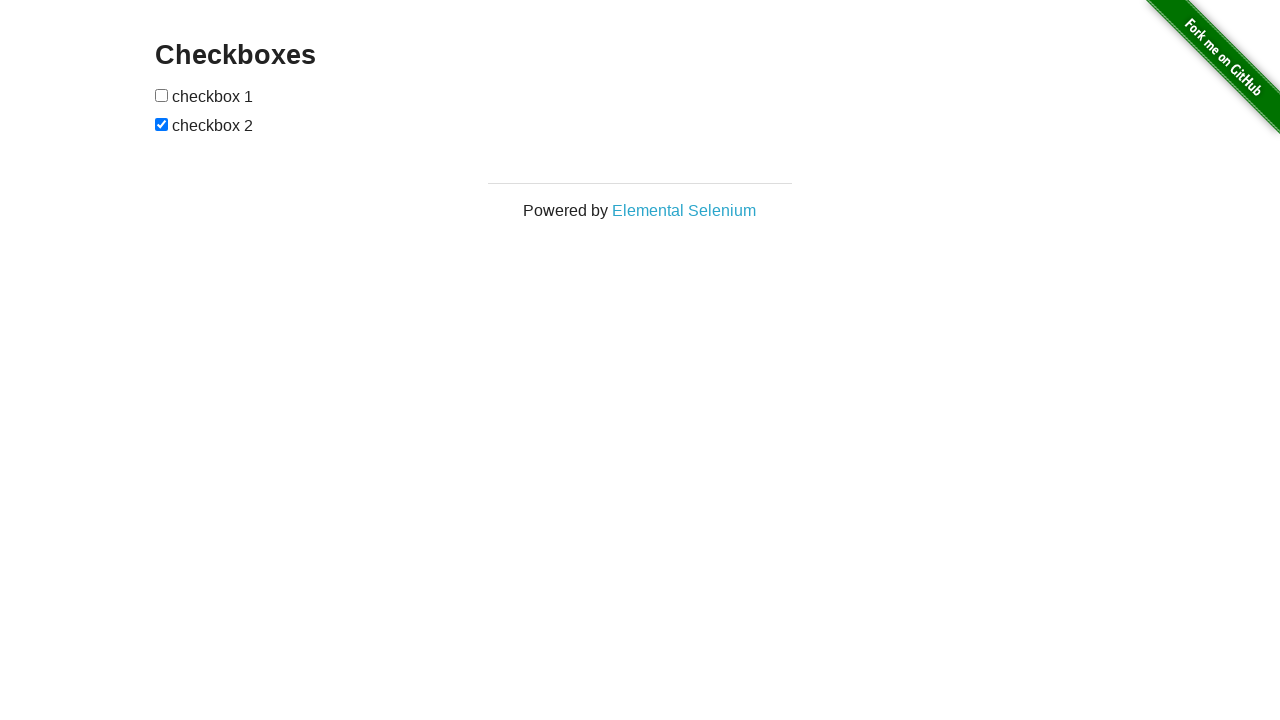

Clicked first checkbox to change its state at (162, 95) on xpath=//form[@id='checkboxes']/input[1]
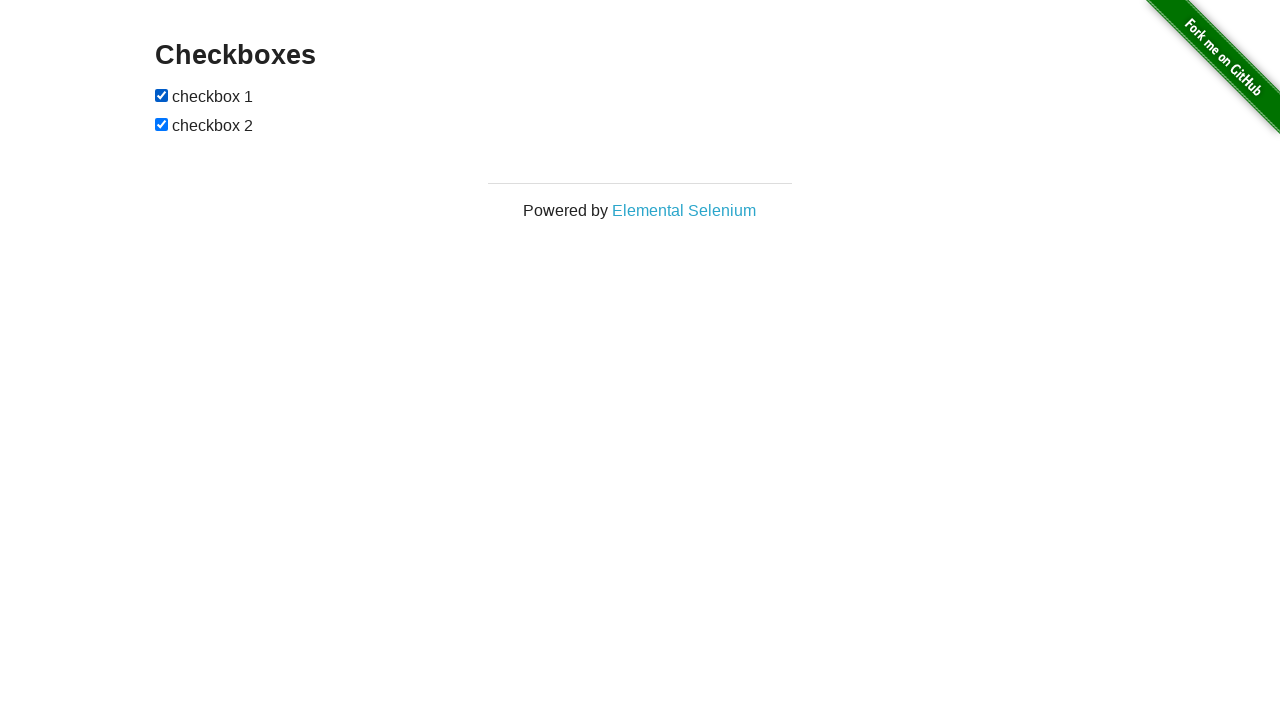

Clicked second checkbox to change its state at (162, 124) on xpath=//form[@id='checkboxes']/input[2]
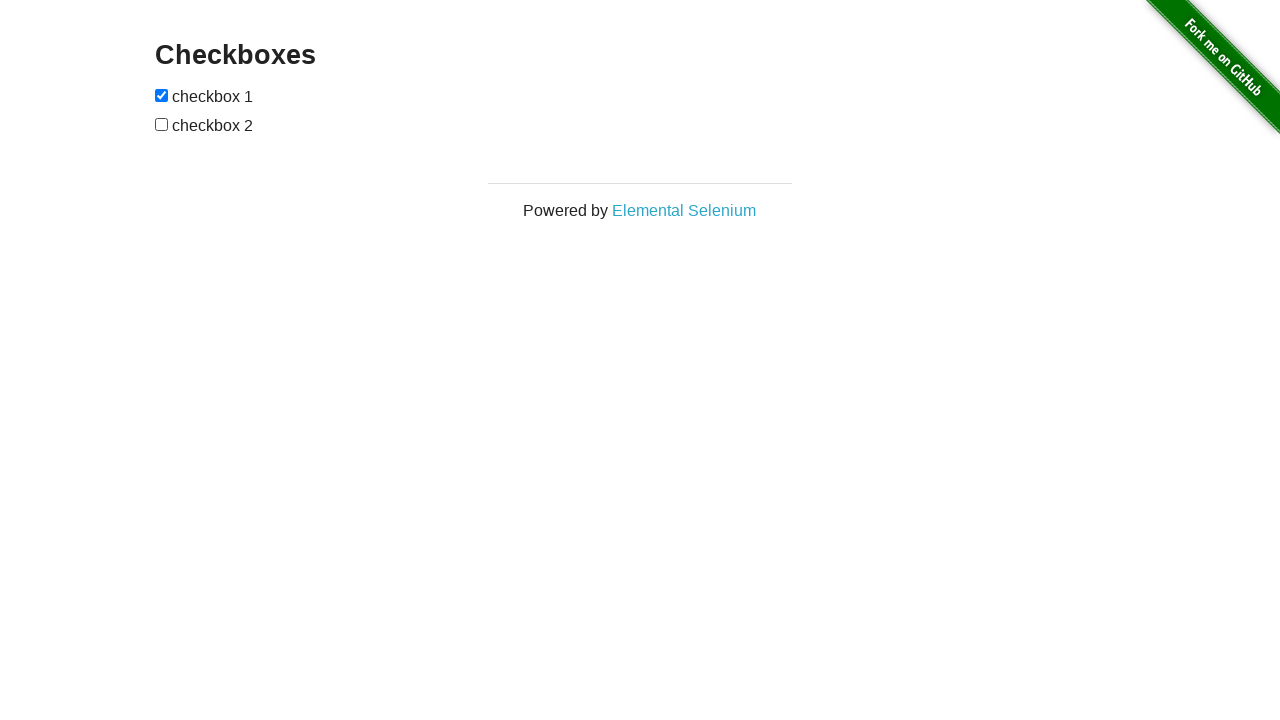

Verified checkboxes are visible and loaded
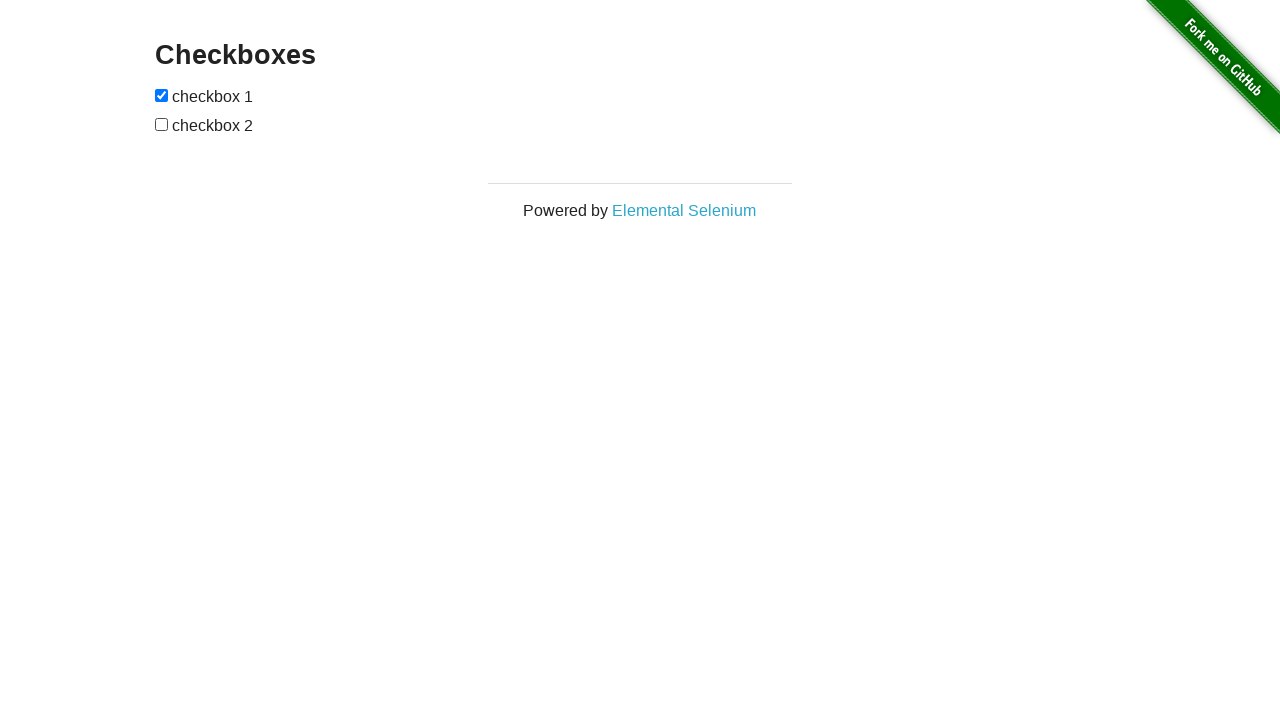

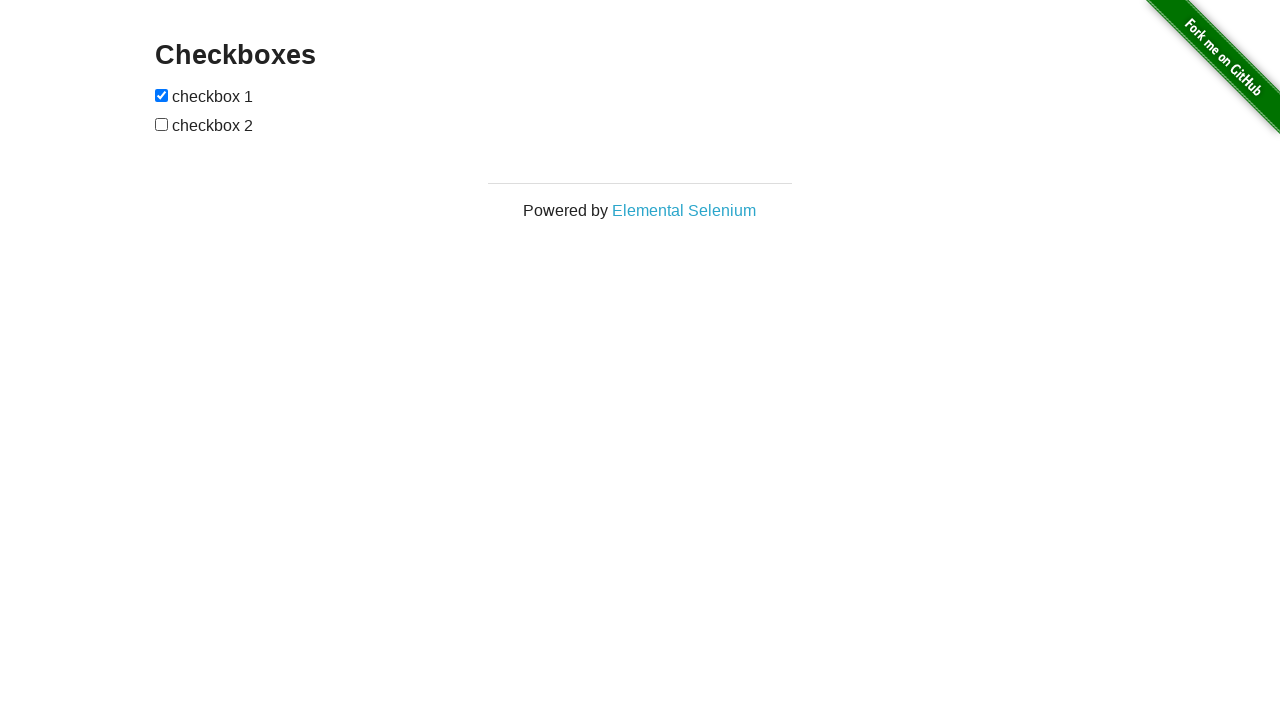